Tests JavaScript alert popup functionality by clicking a button that triggers an alert, then accepting the alert dialog.

Starting URL: https://demoqa.com/alerts

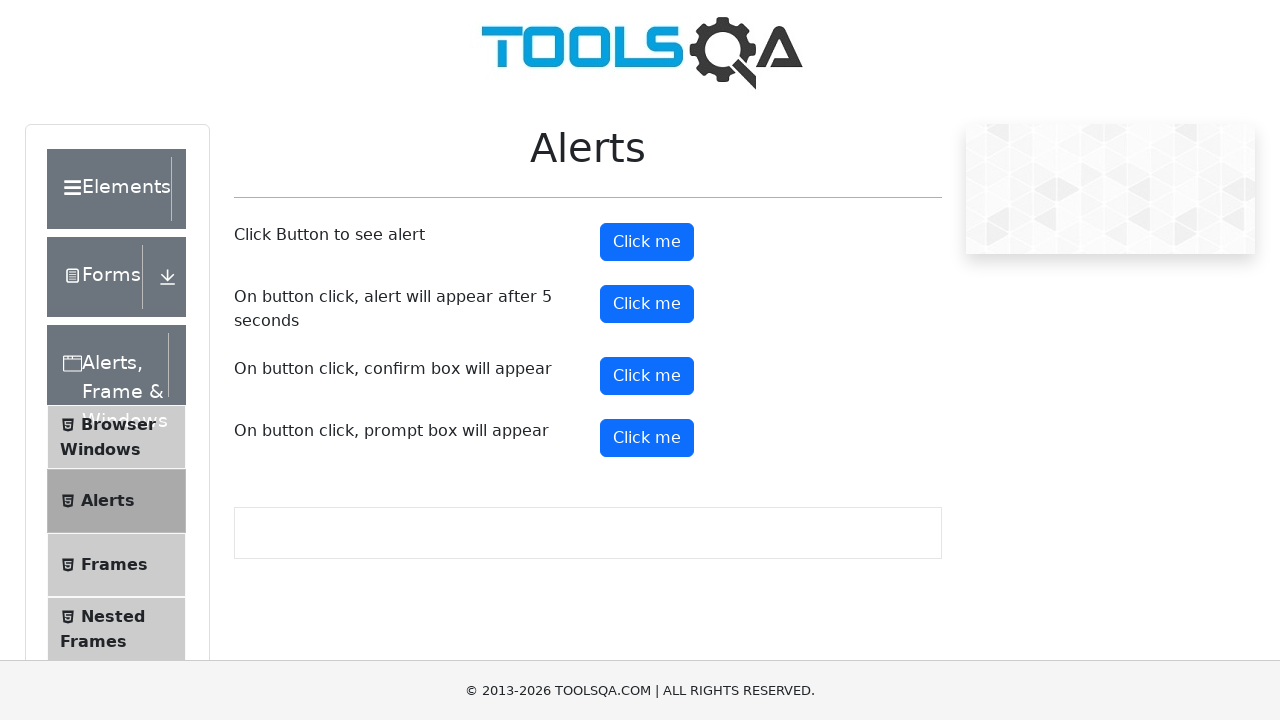

Clicked alert button to trigger JavaScript alert popup at (647, 242) on #alertButton
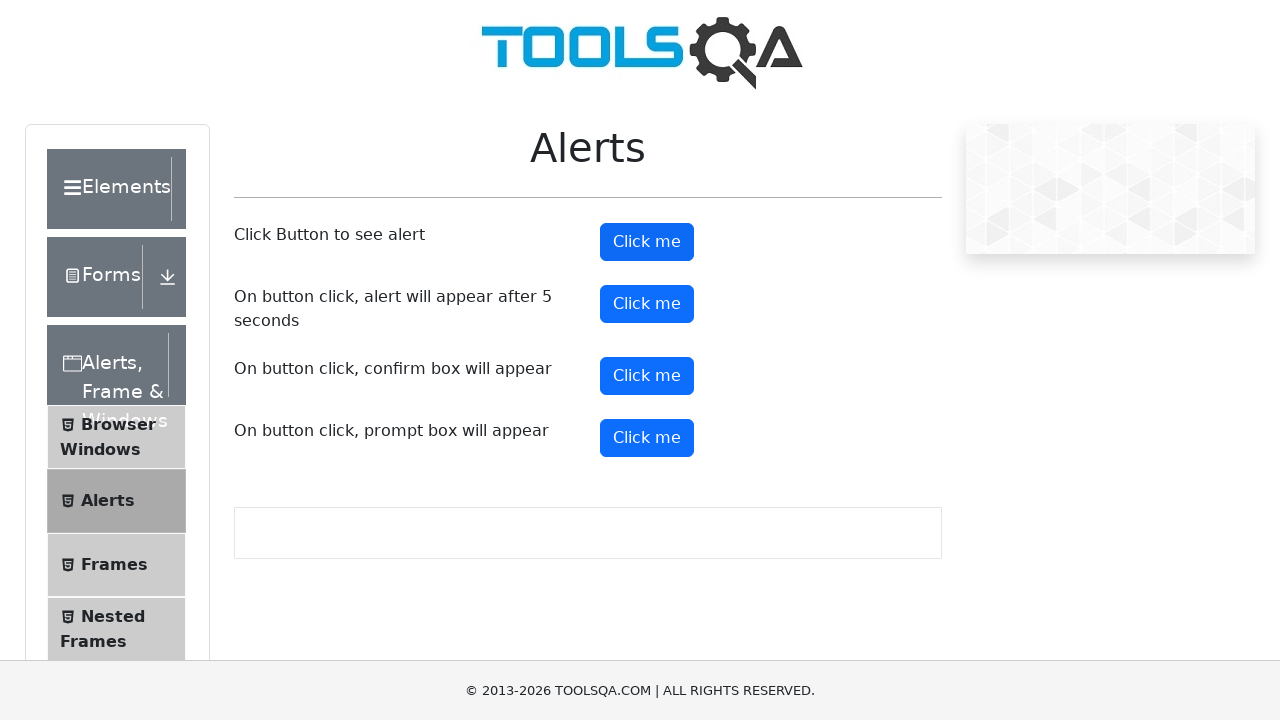

Set up dialog handler to accept alerts
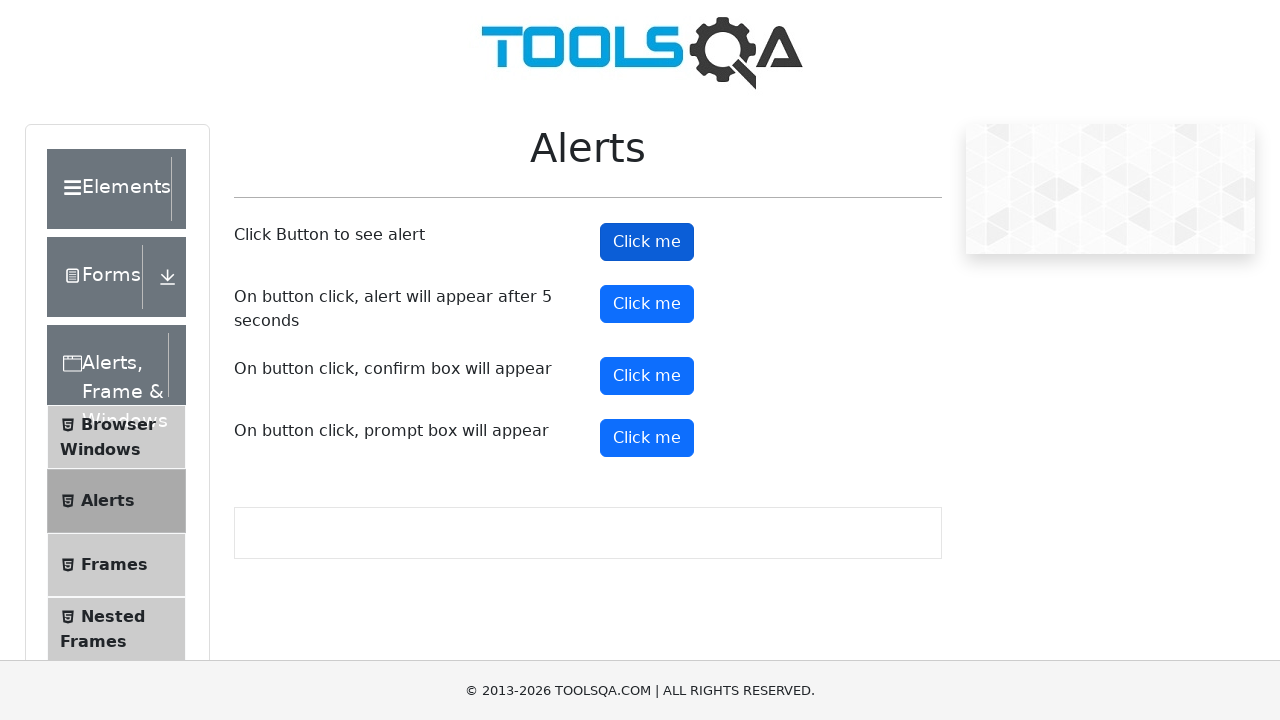

Configured dialog handler with message logging
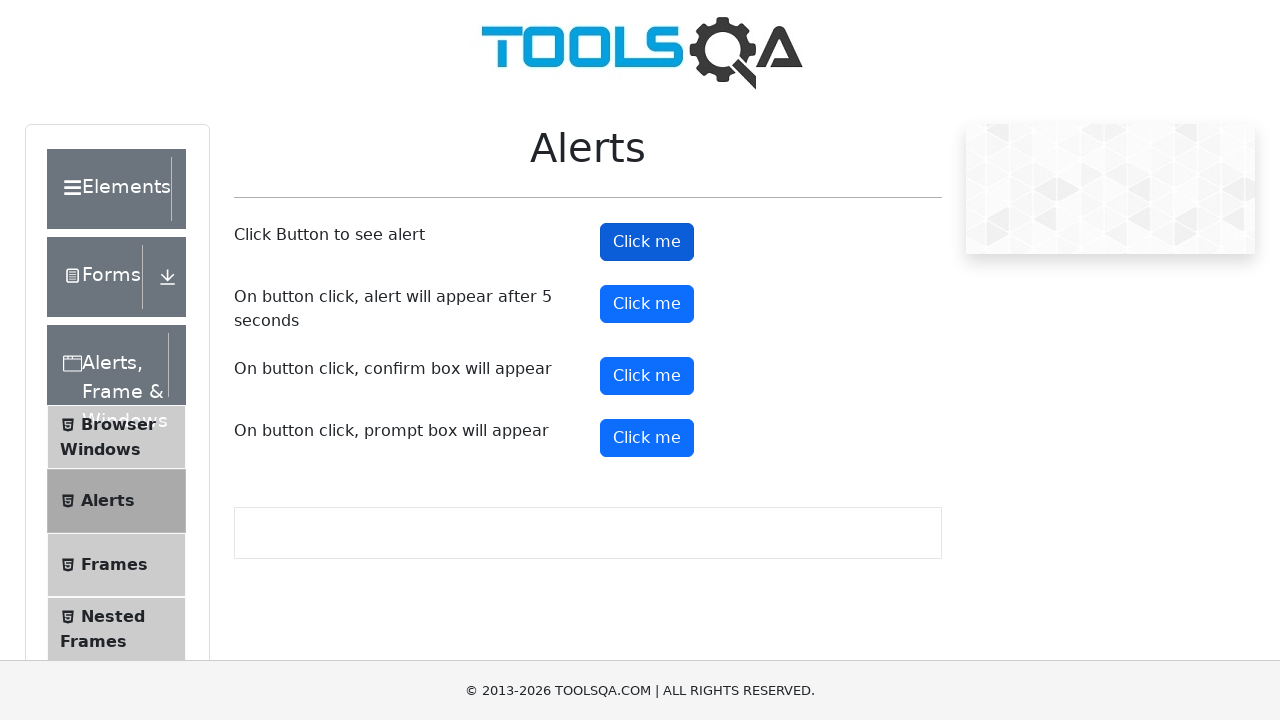

Clicked alert button with dialog handler active at (647, 242) on #alertButton
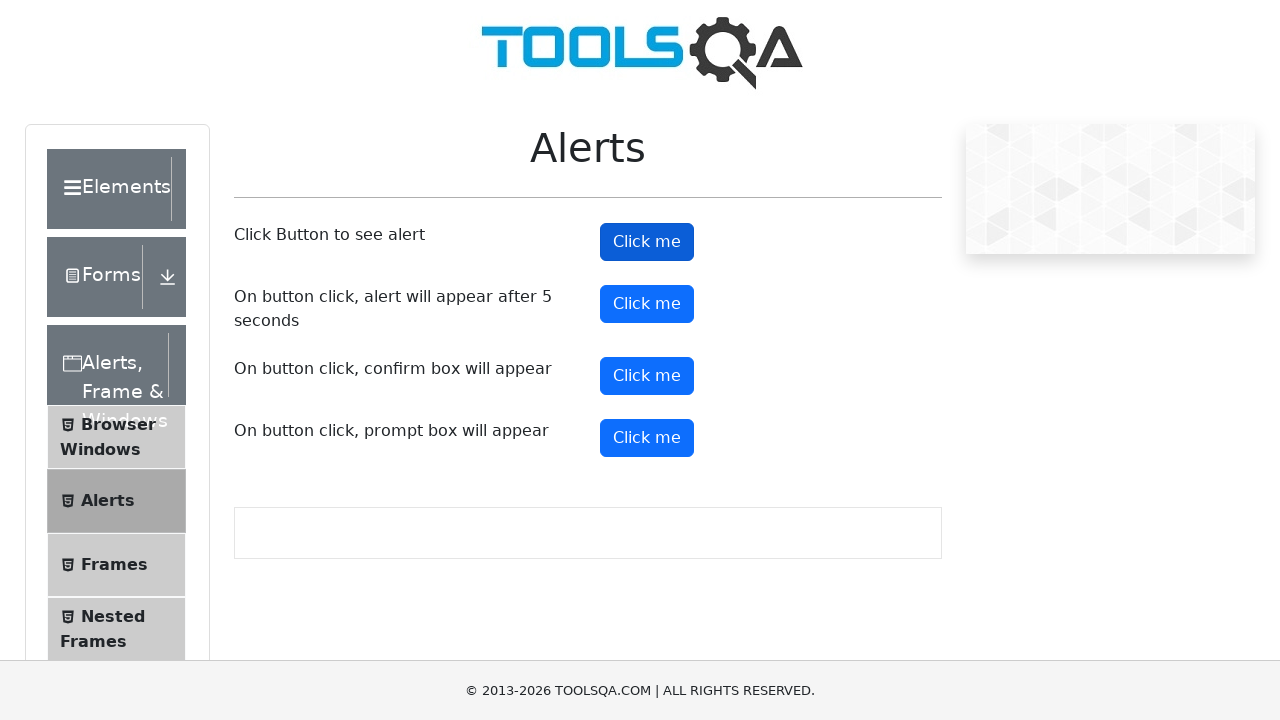

Waited for alert to be processed
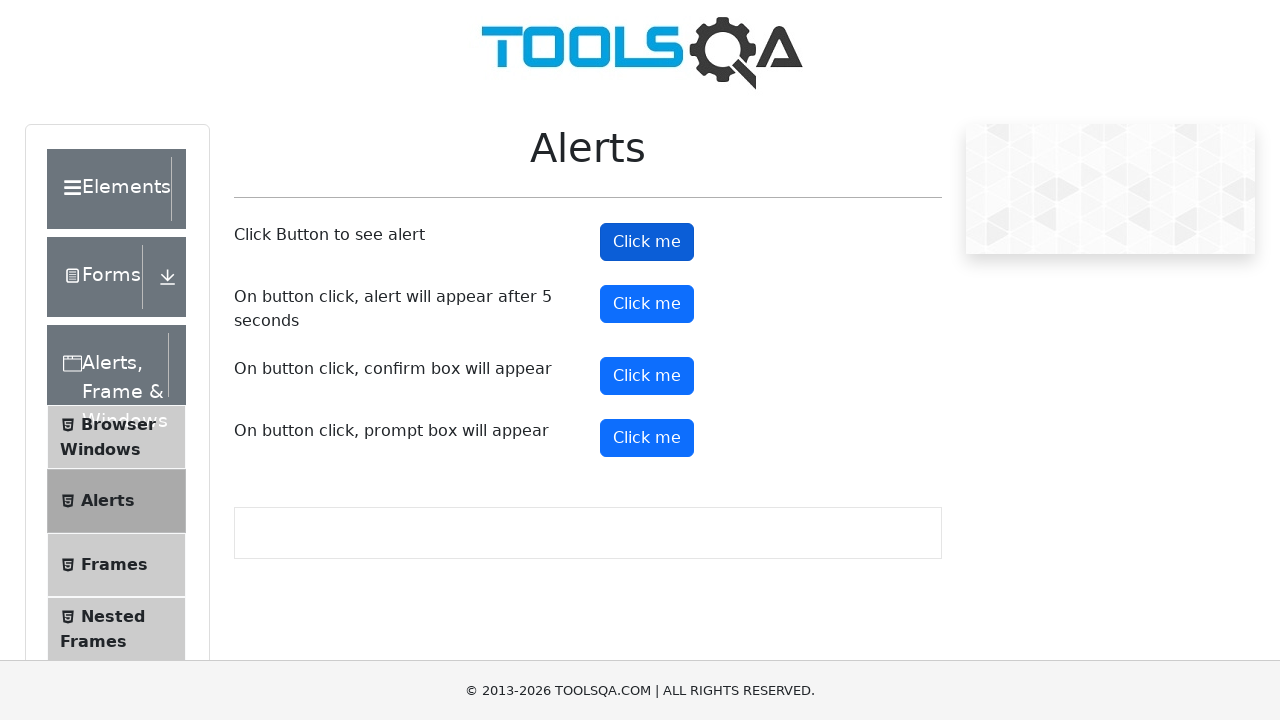

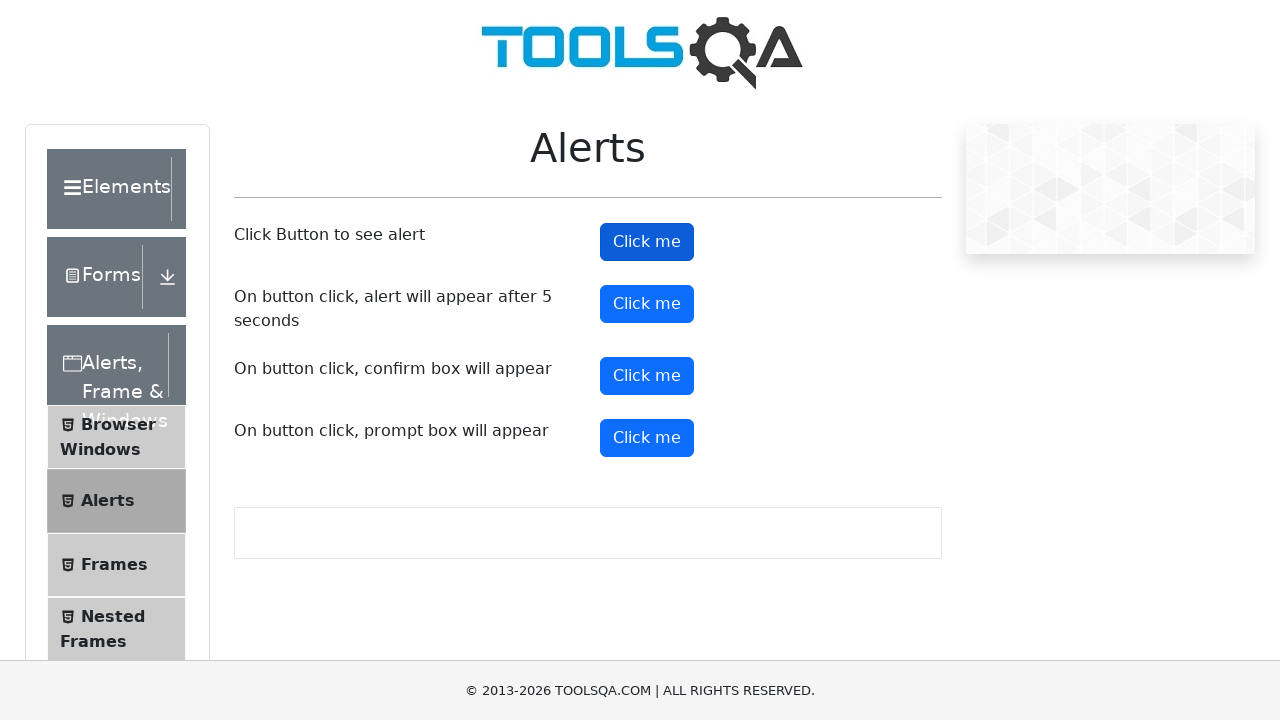